Tests the Indian Railways train search functionality by entering source and destination stations, then retrieves the list of available trains between those stations

Starting URL: https://erail.in/

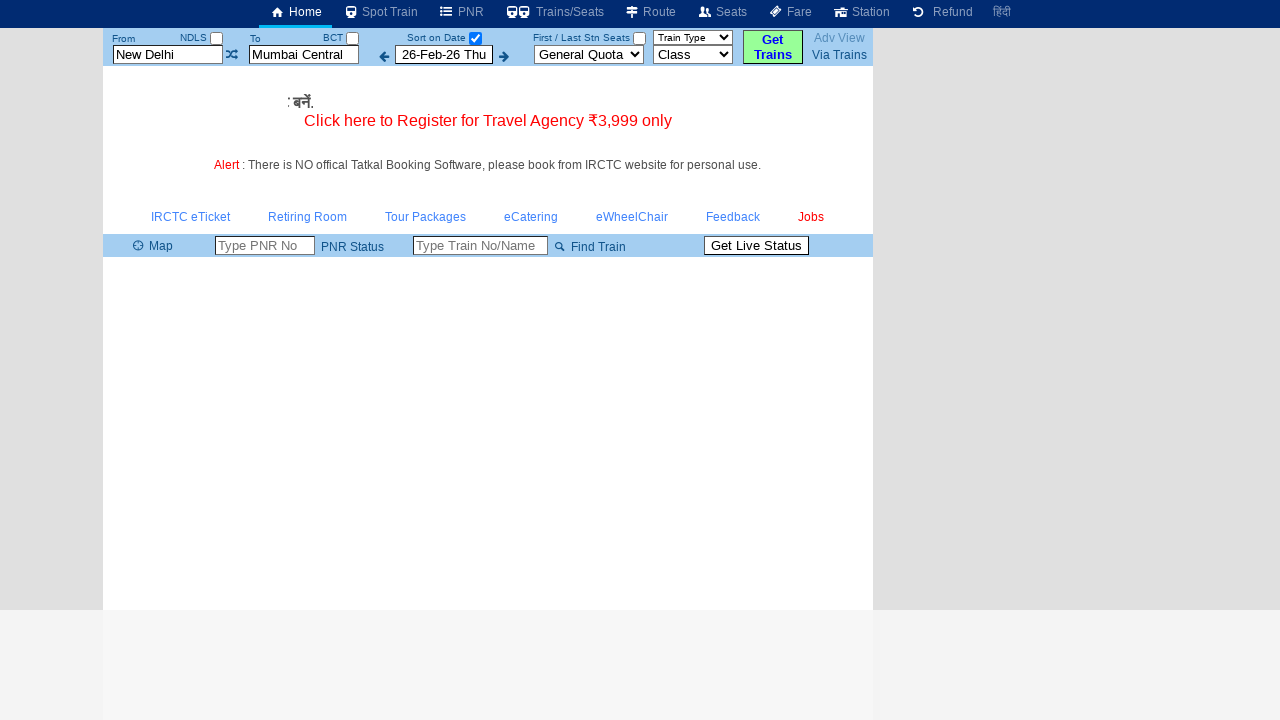

Cleared the 'From Station' field on #txtStationFrom
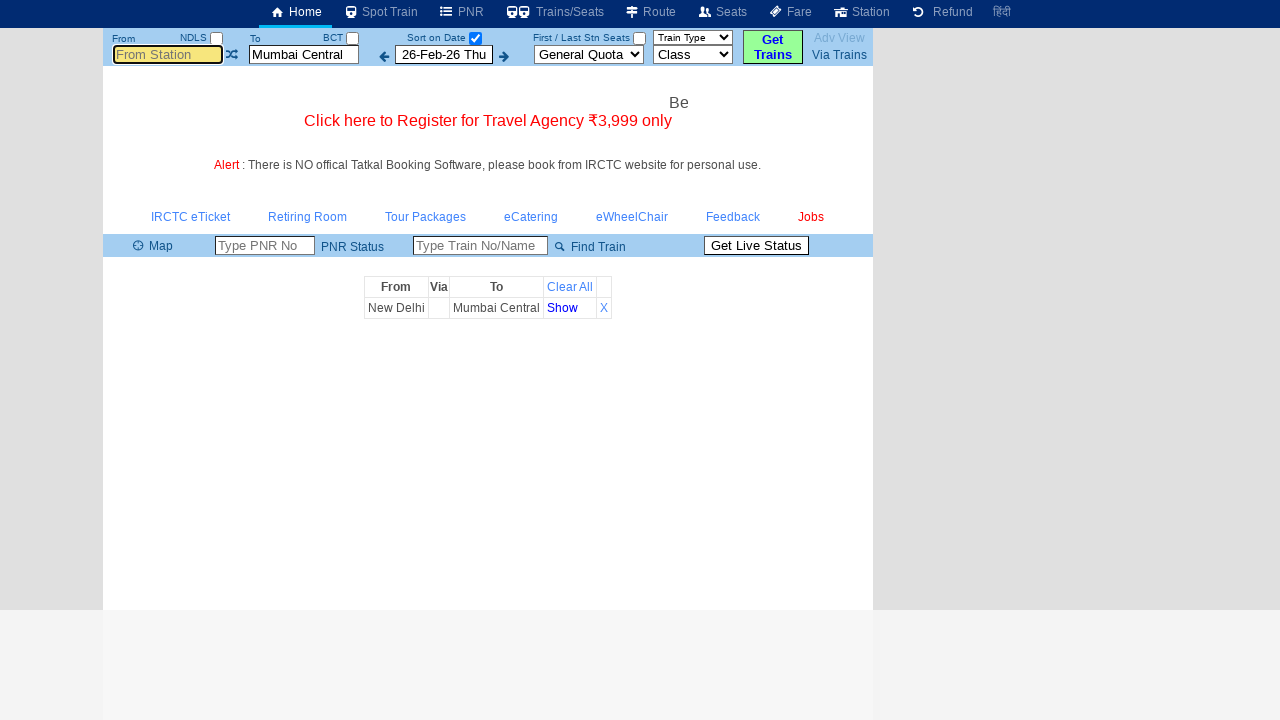

Filled 'From Station' field with 'MASS' on #txtStationFrom
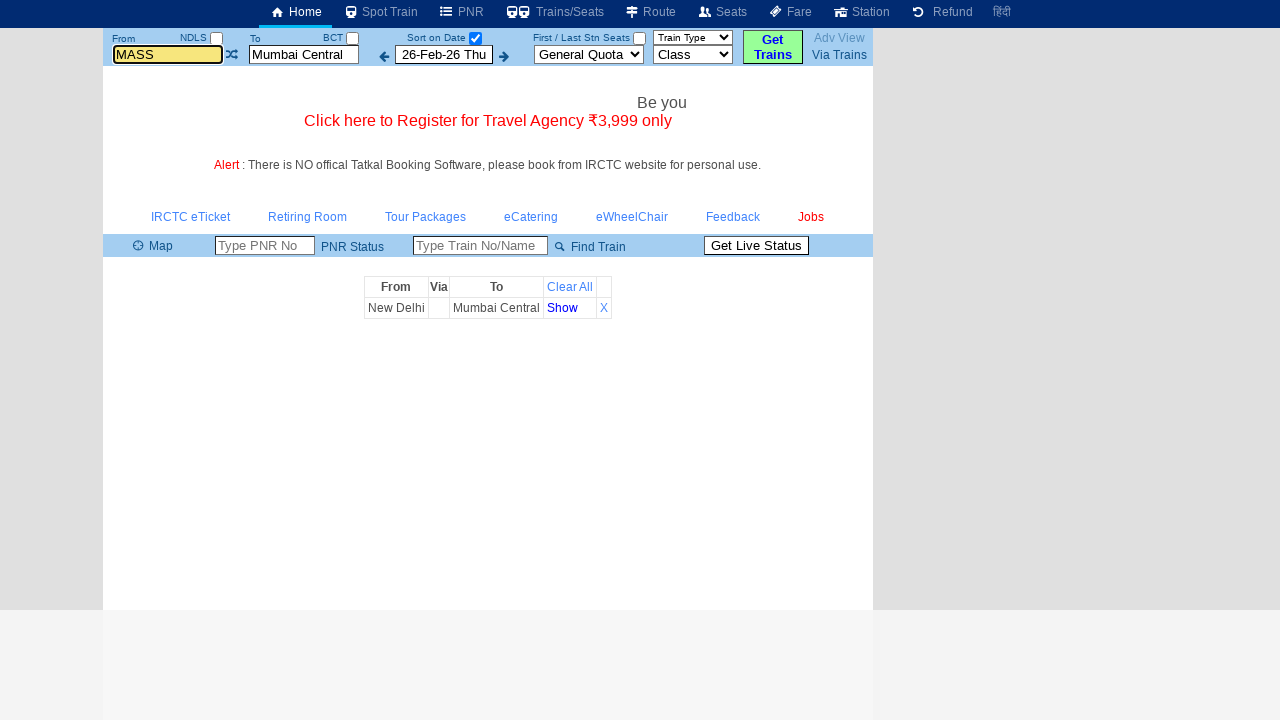

Pressed Enter to confirm 'From Station' selection on #txtStationFrom
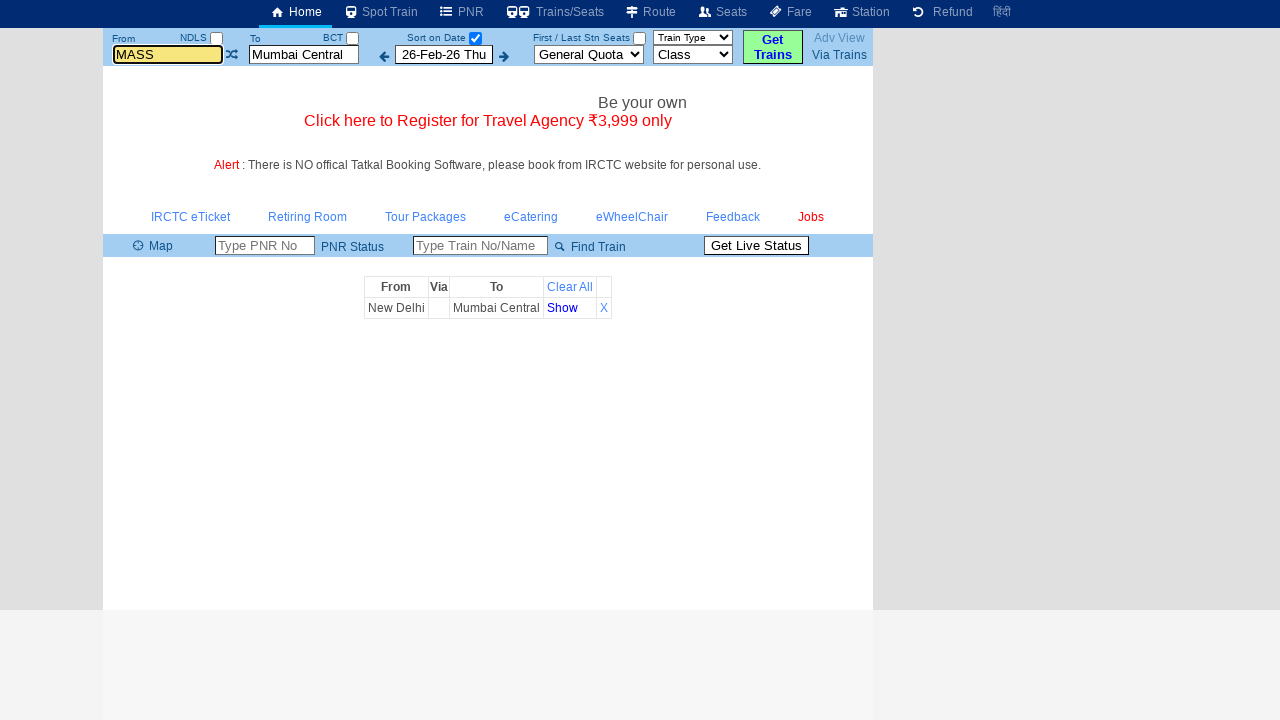

Cleared the 'To Station' field on #txtStationTo
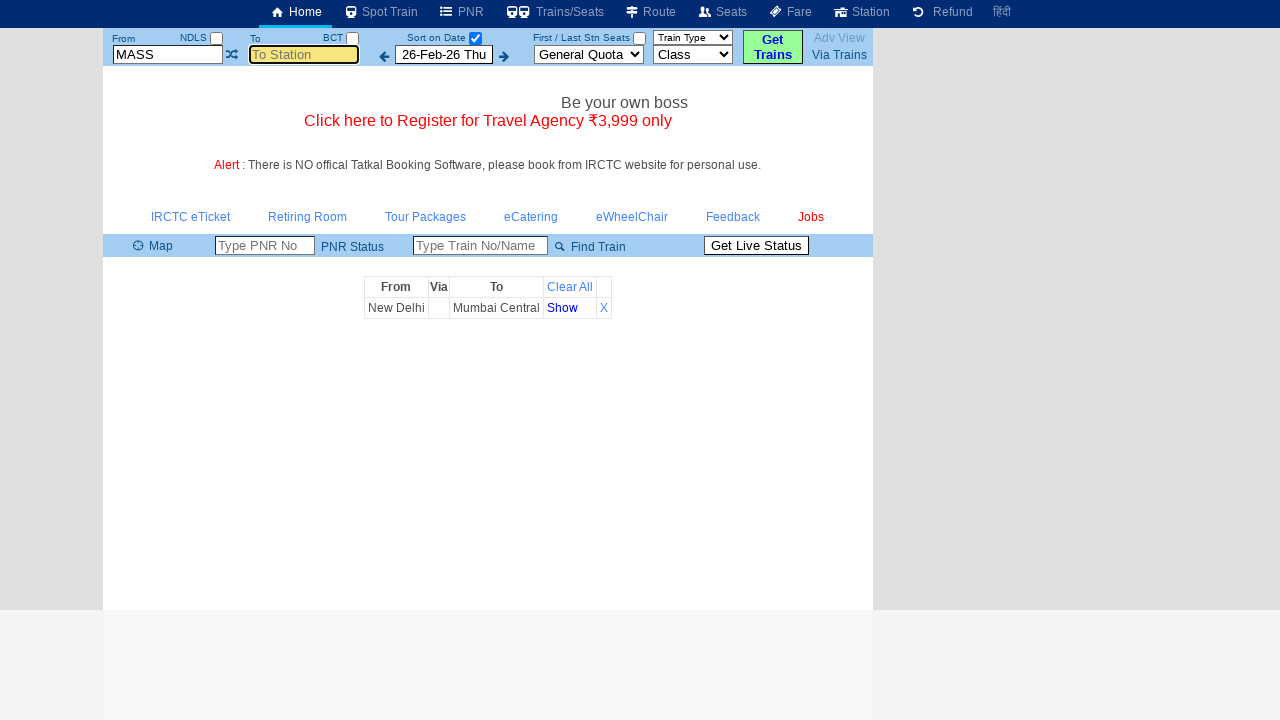

Filled 'To Station' field with 'MDU' on #txtStationTo
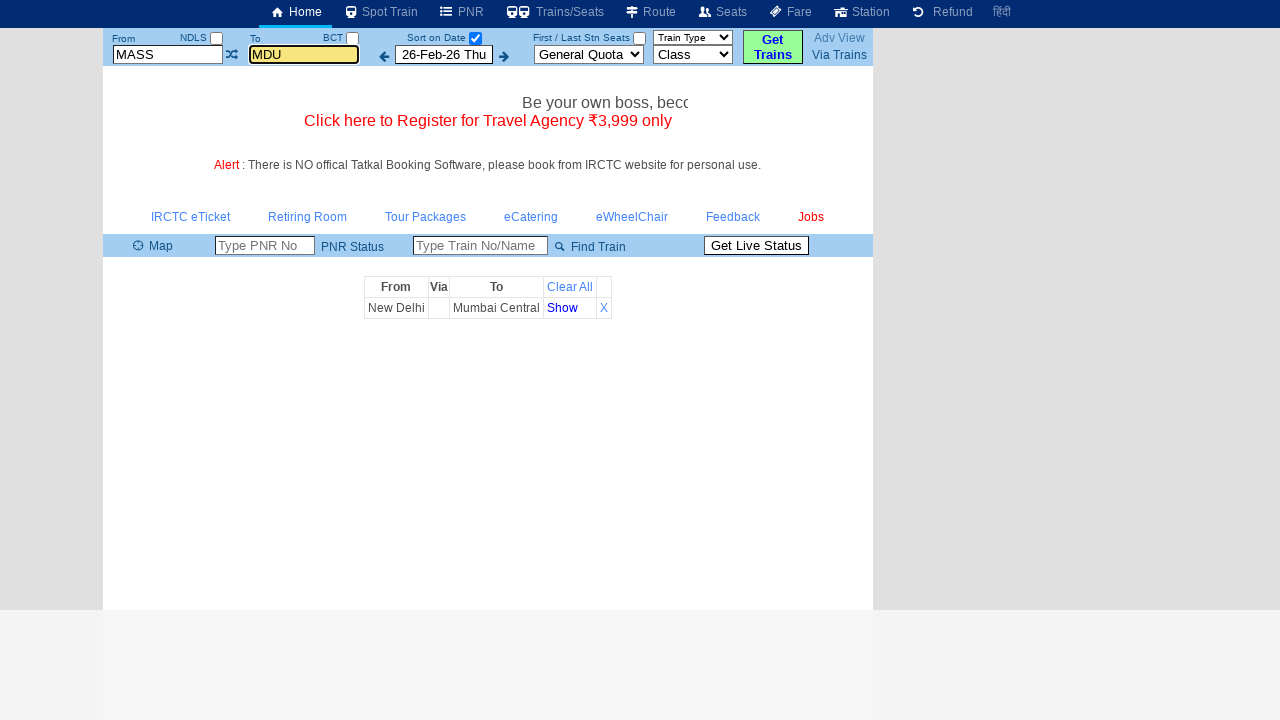

Pressed Enter to confirm 'To Station' selection on #txtStationTo
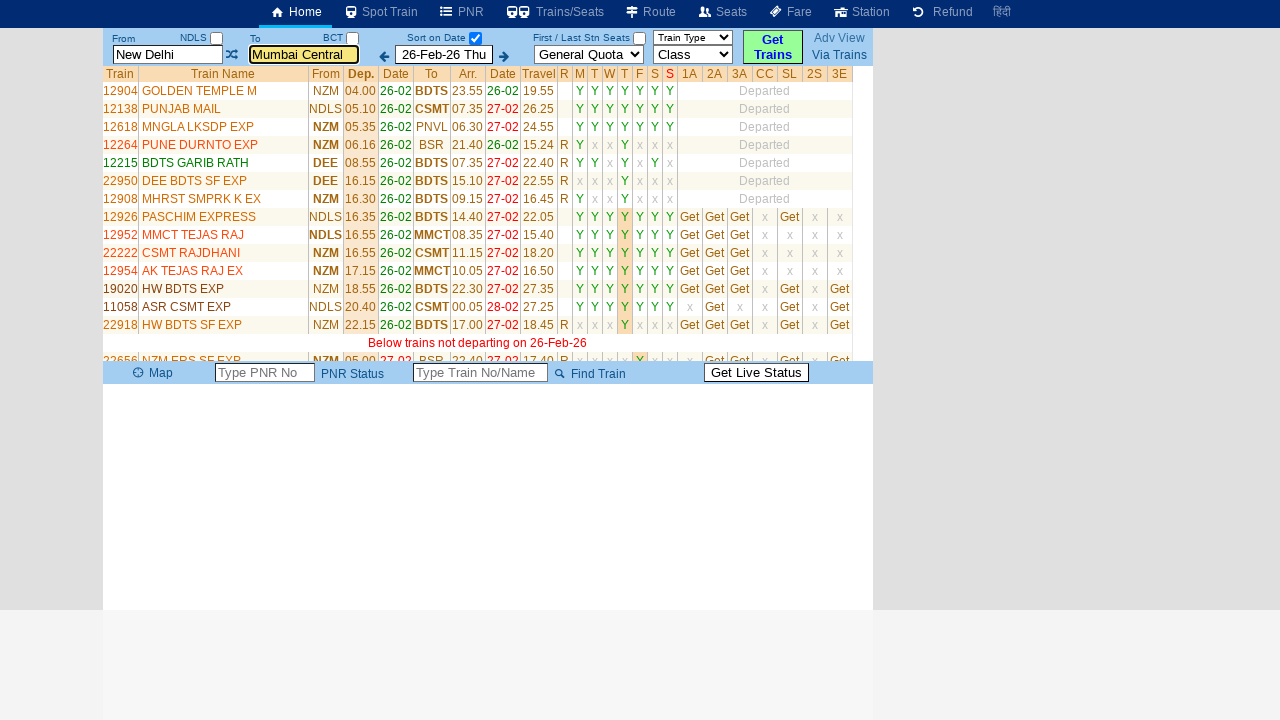

Unchecked the 'Sort on Date' checkbox at (475, 38) on #chkSelectDateOnly
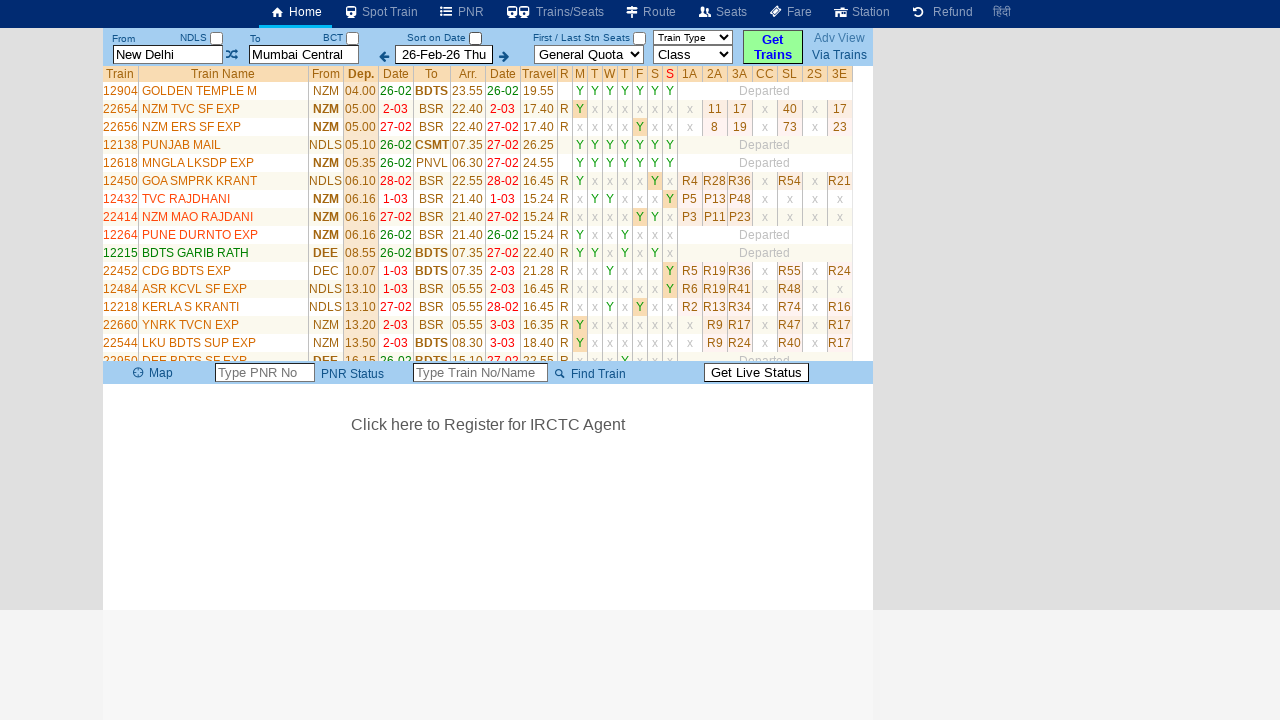

Waited 3 seconds for train list to load
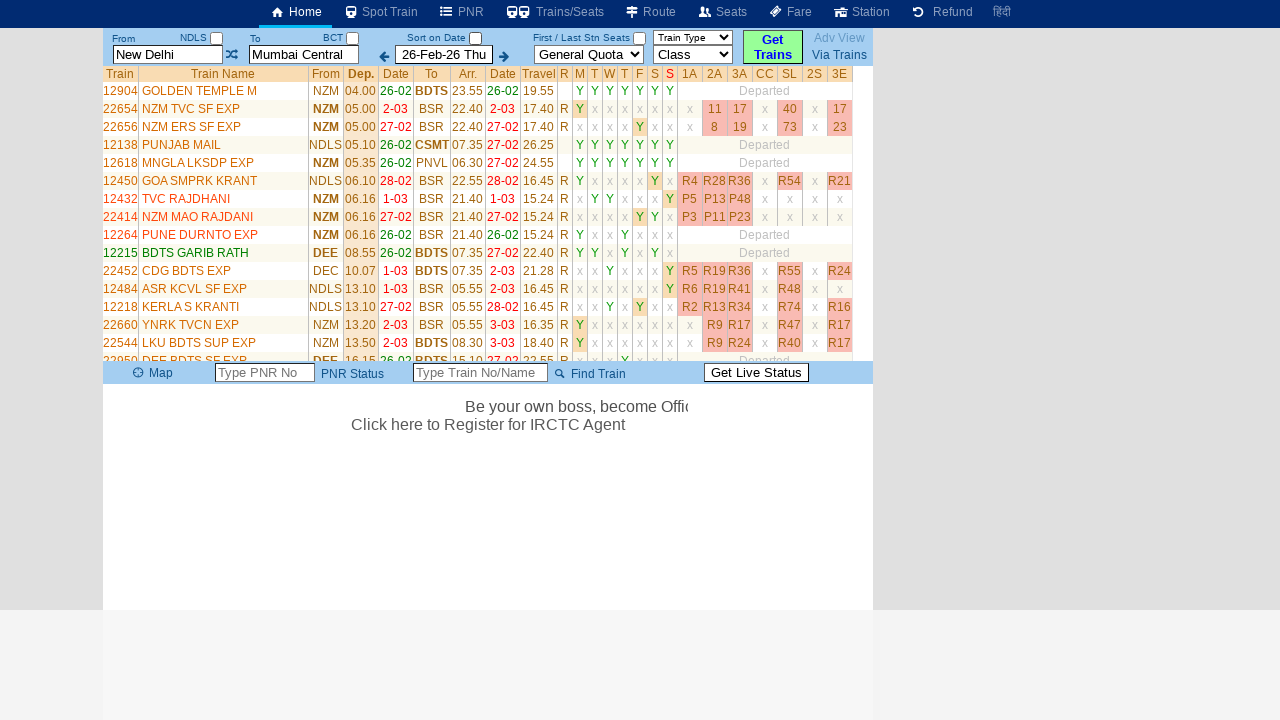

Train list table with train names became visible
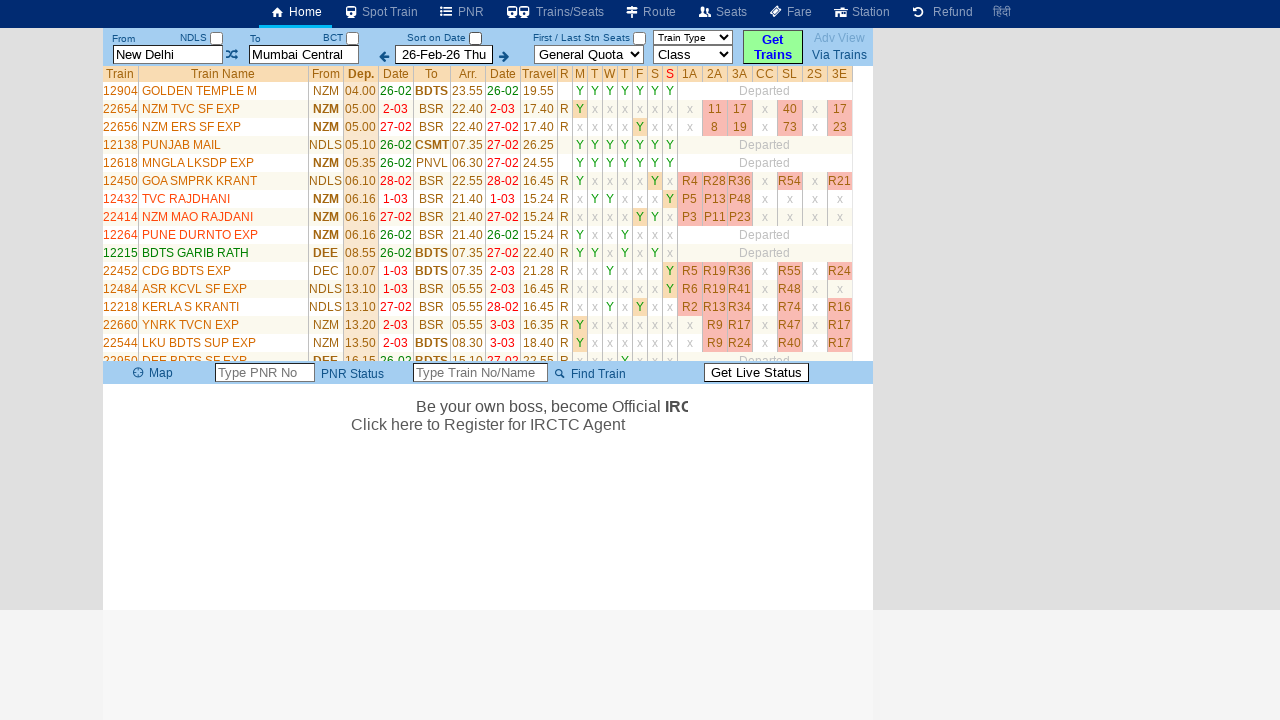

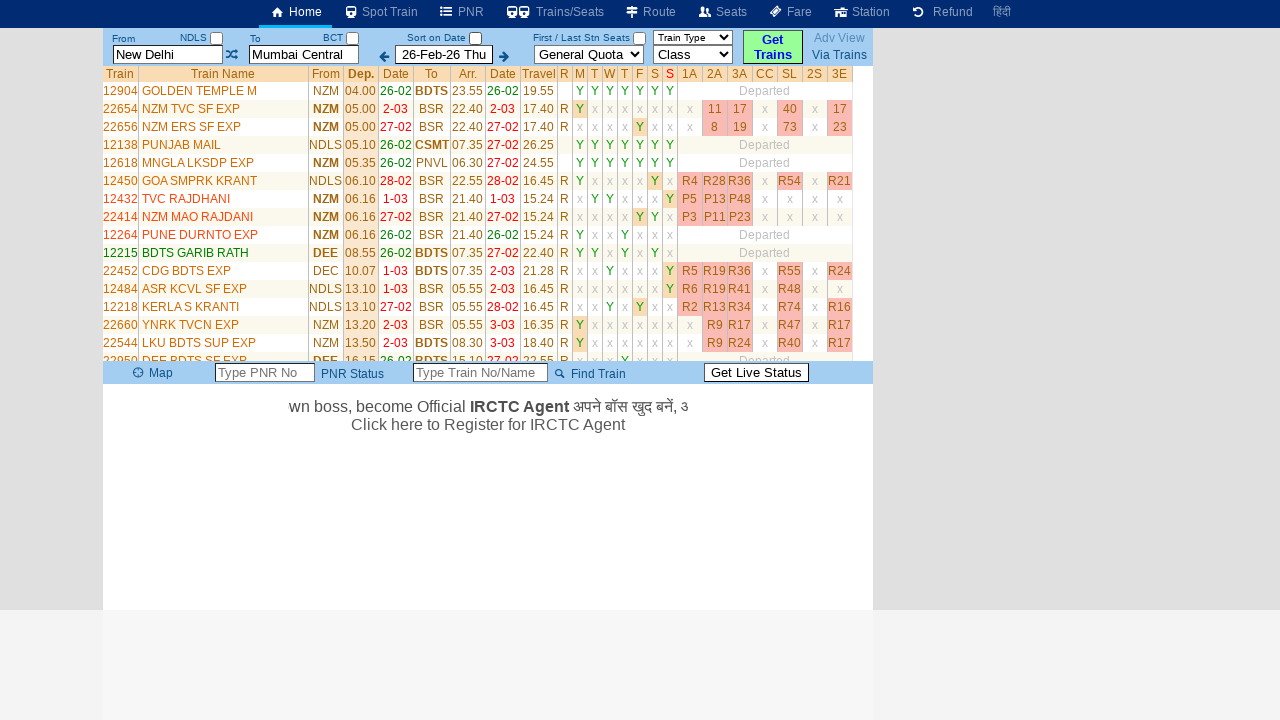